Tests file download functionality by navigating to a download page and clicking on a file link to download it

Starting URL: https://the-internet.herokuapp.com/download

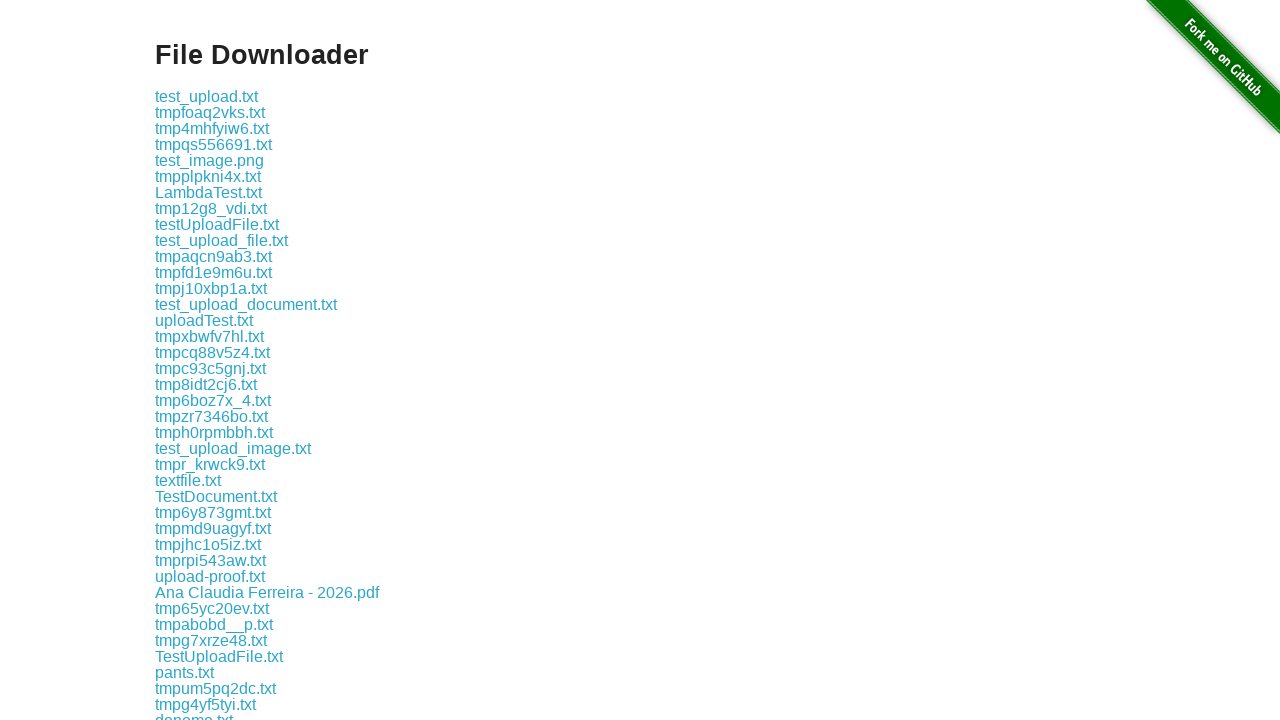

Navigated to the download page
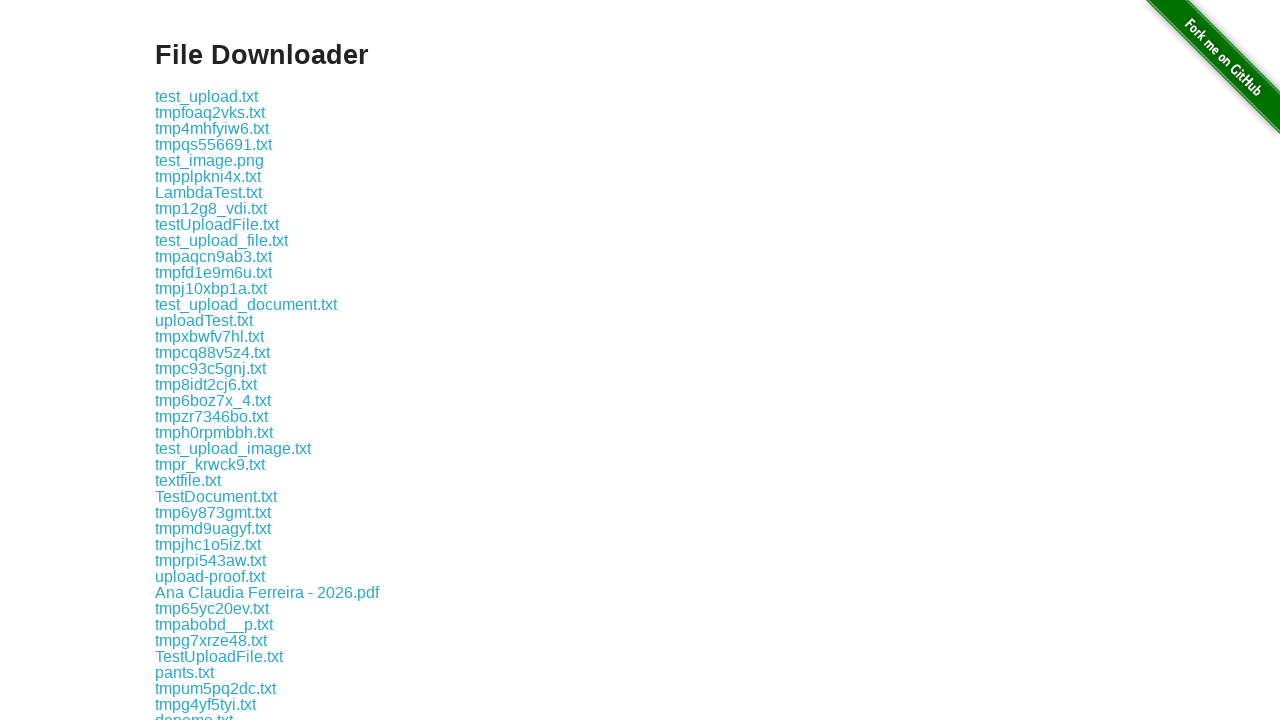

Clicked on test.txt file link to initiate download at (178, 383) on xpath=//*[text()='test.txt']
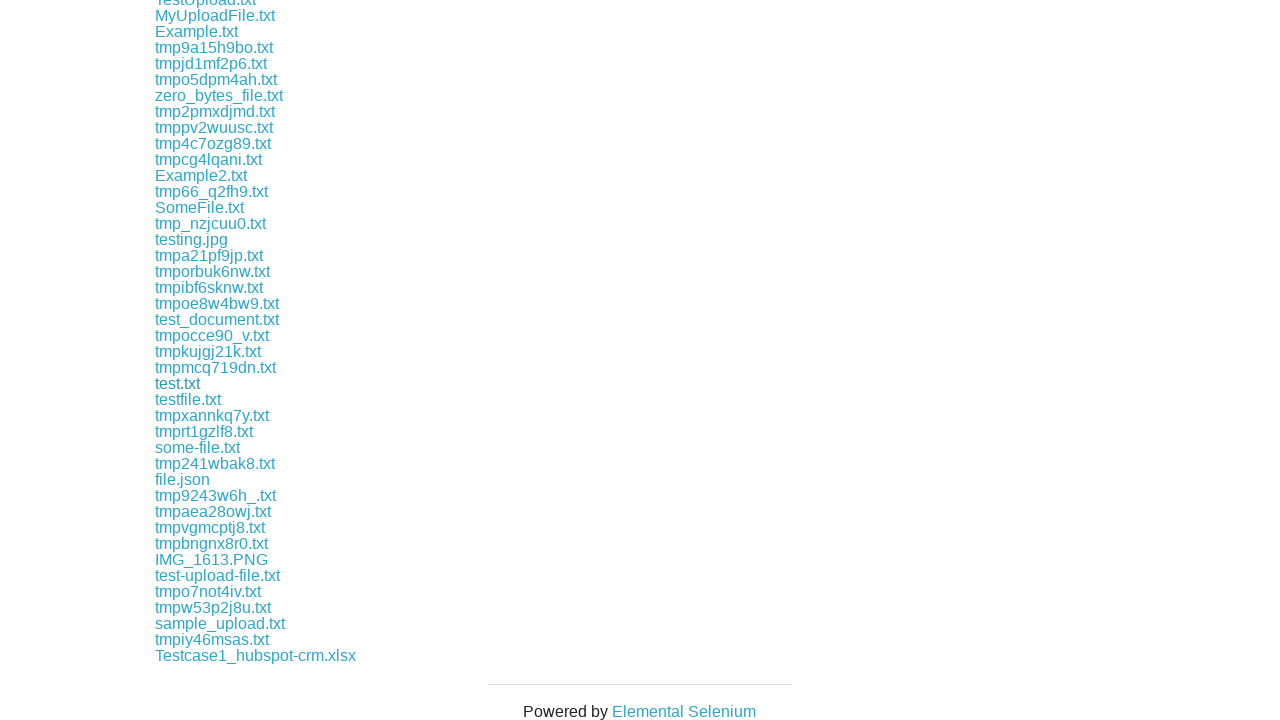

Waited for download to initiate
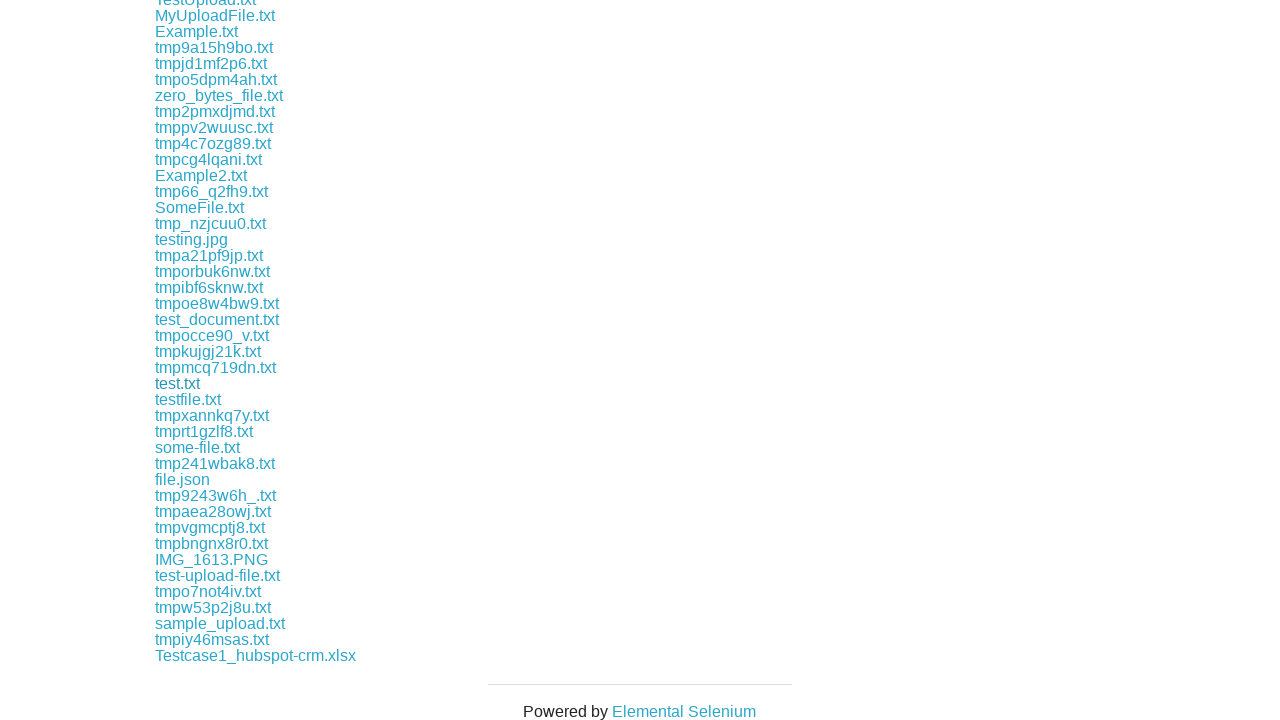

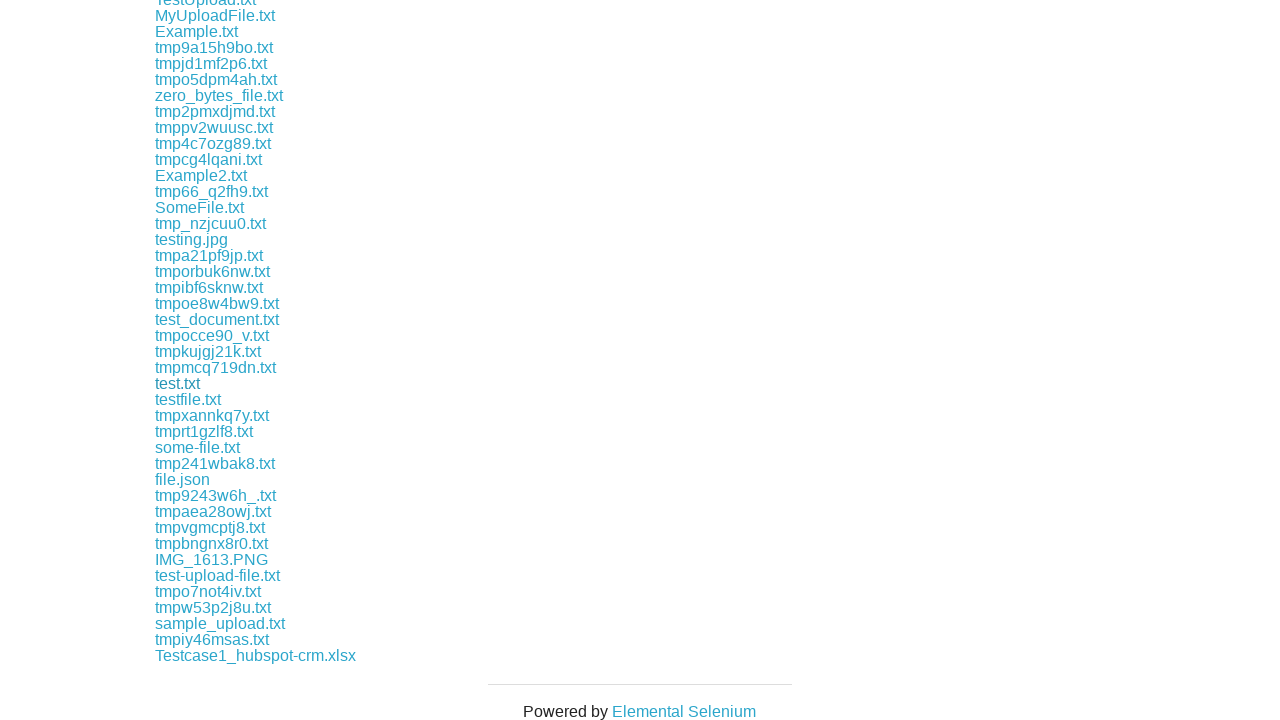